Tests scrolling functionality using JavaScript - scrolls the main window and a table element within the page

Starting URL: https://rahulshettyacademy.com/AutomationPractice/

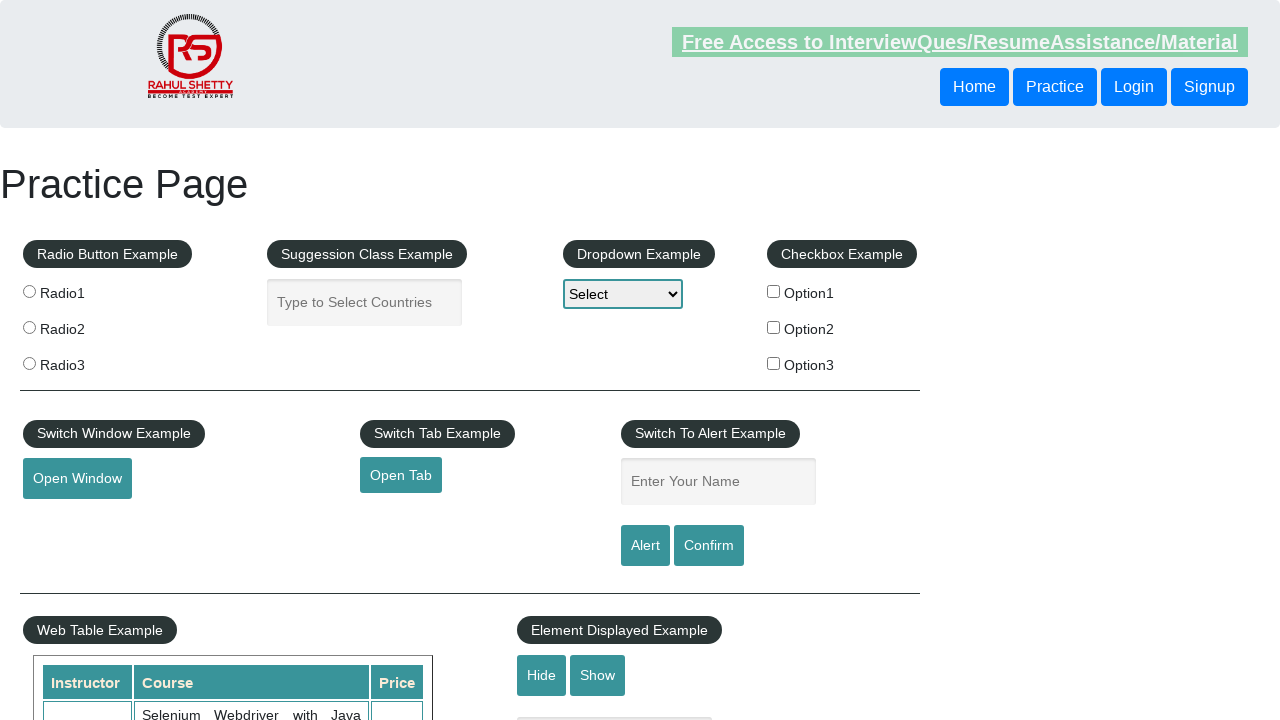

Scrolled main window down by 700 pixels using JavaScript
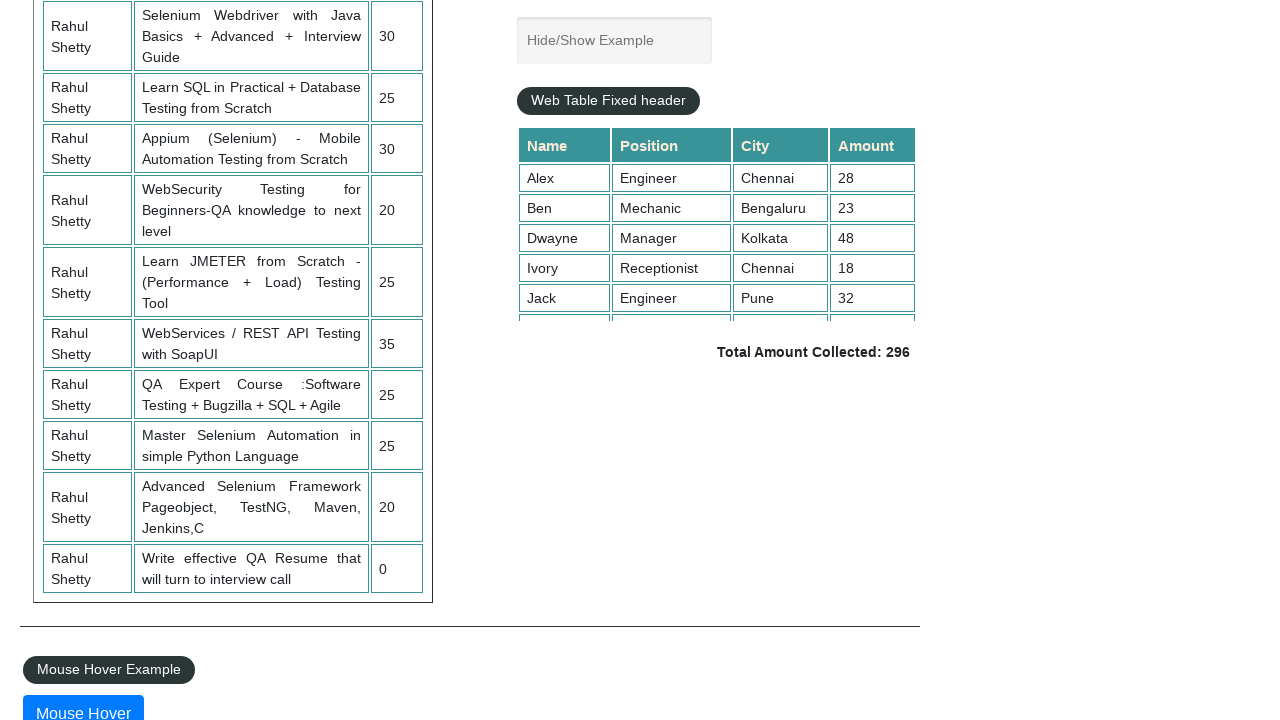

Scrolled table element (.tableFixHead) to position 1000 using JavaScript
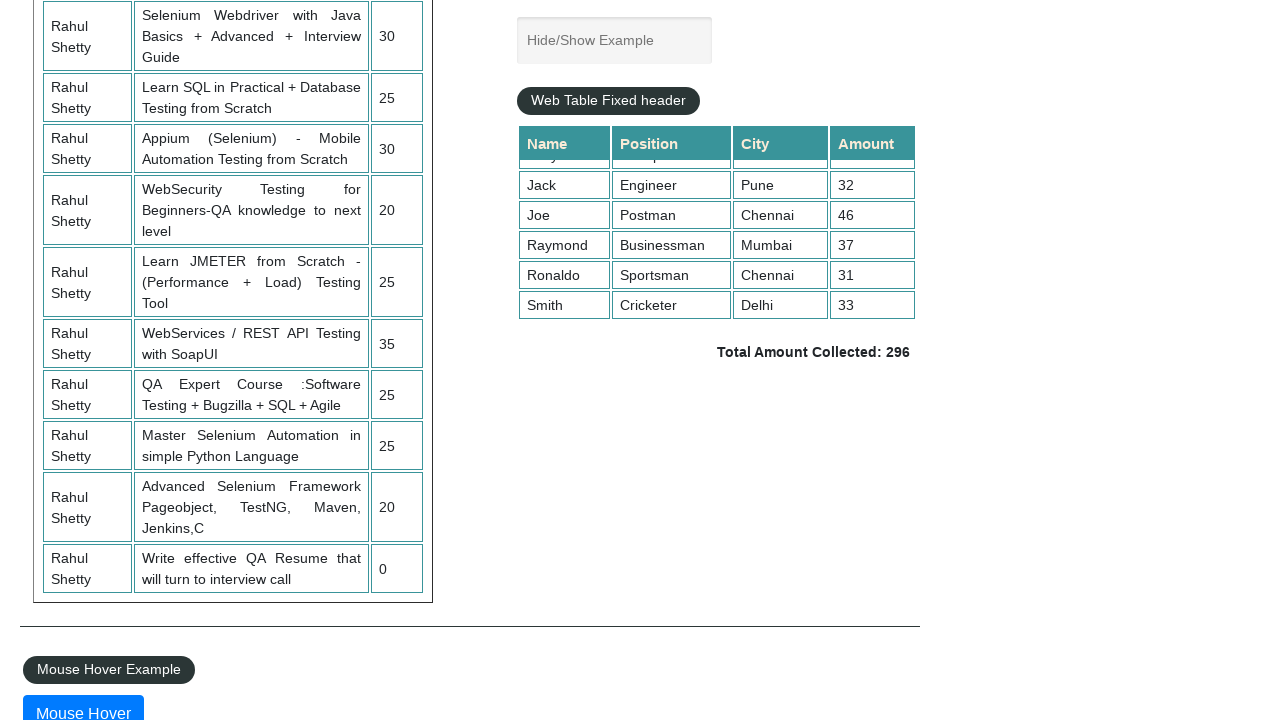

Verified table element (.tableFixHead) is visible after scrolling
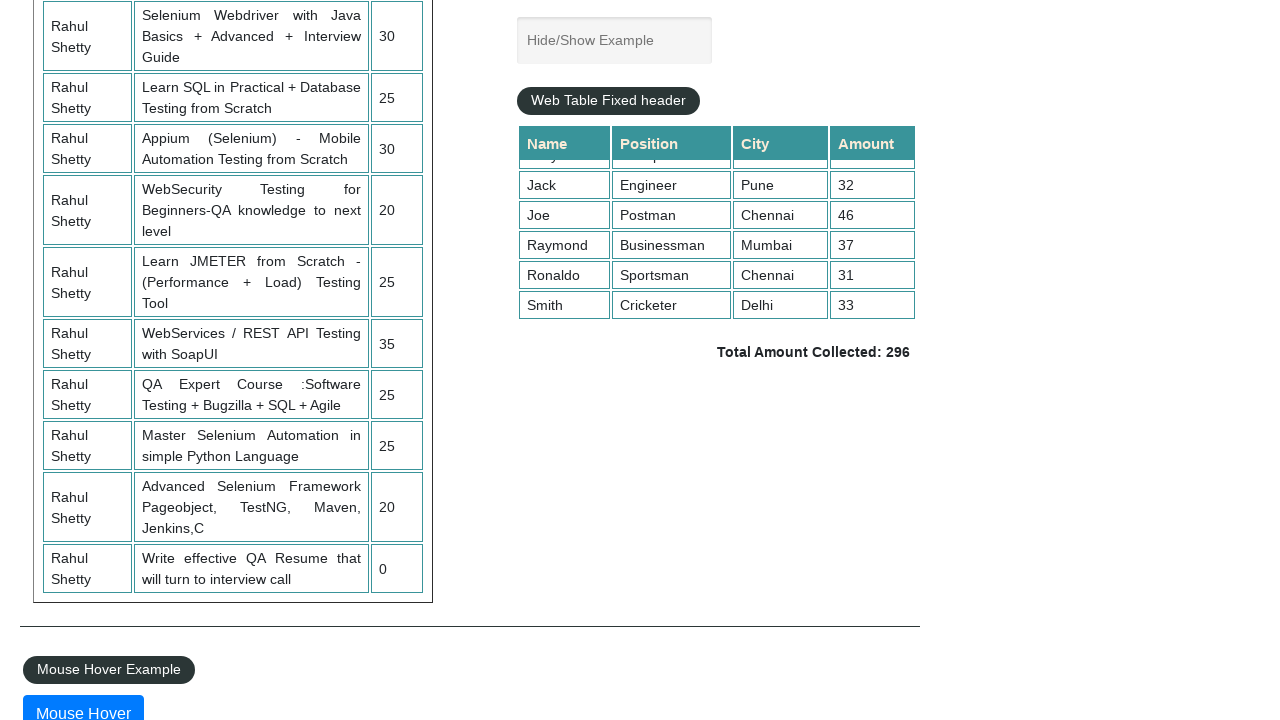

Retrieved all table cells from 4th column of scrolled table
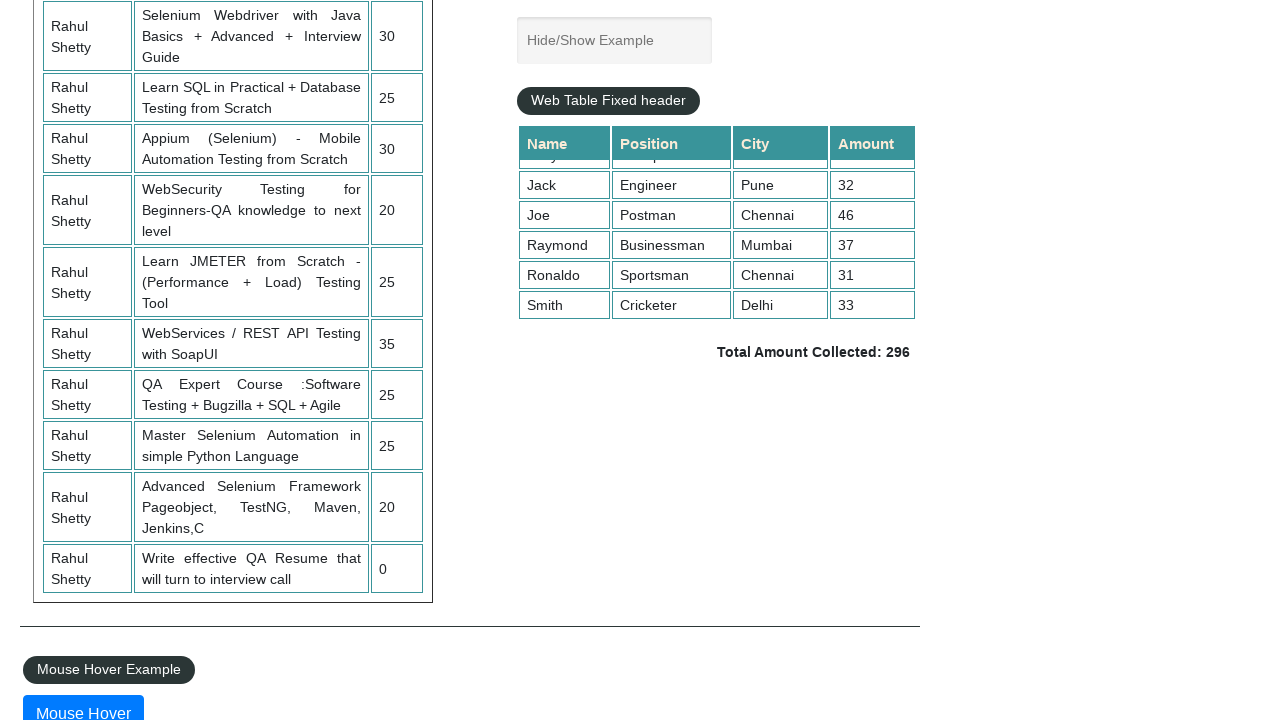

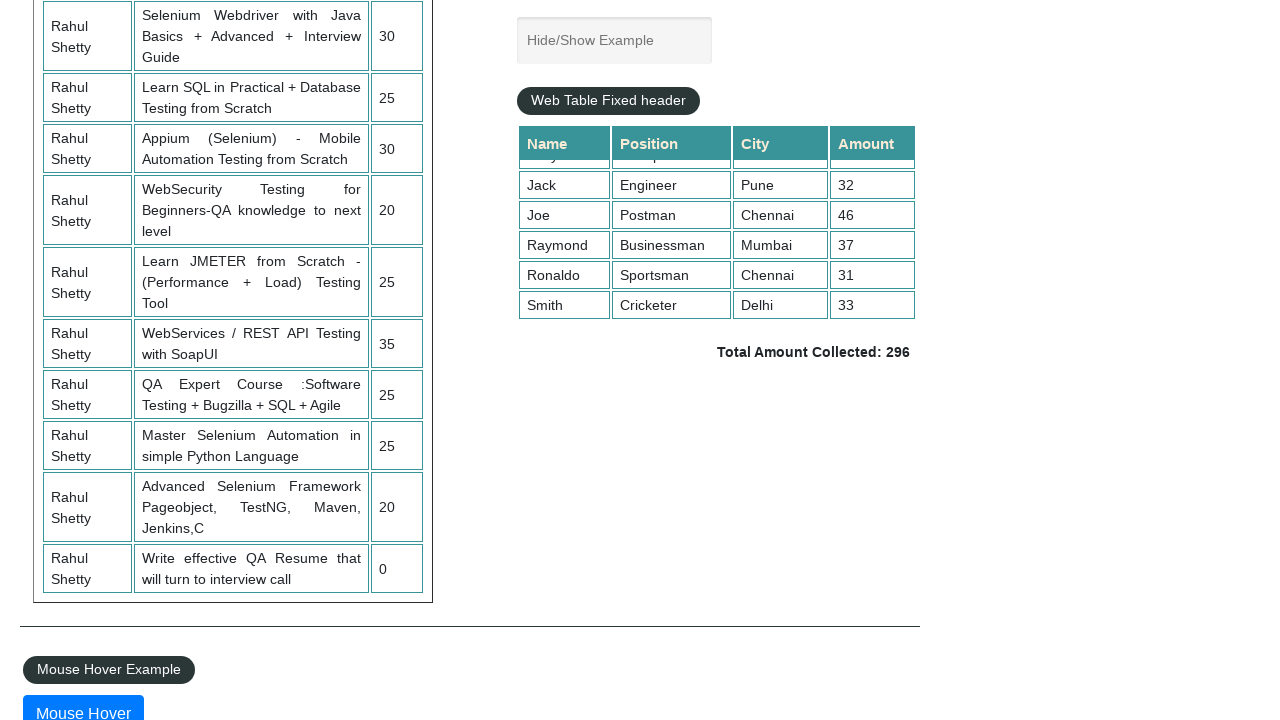